Fills out a web form with personal information including name, job title, education level, gender, and date, then submits it

Starting URL: https://formy-project.herokuapp.com/form

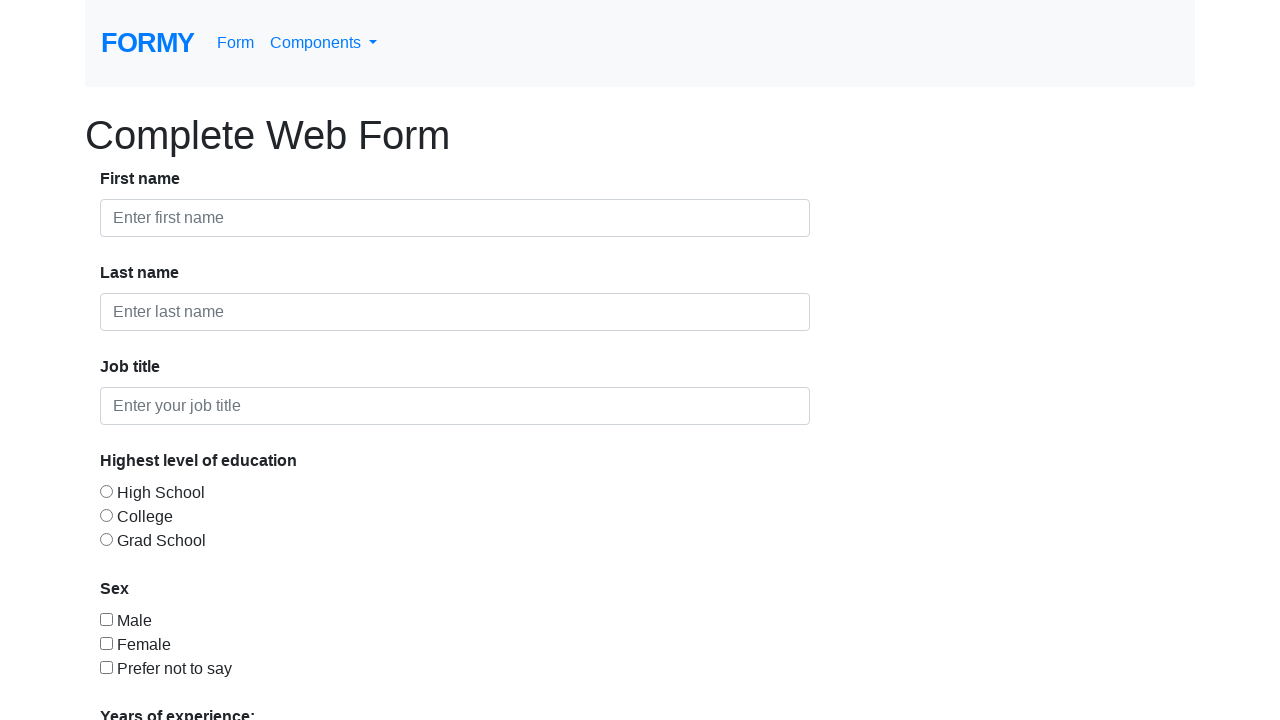

Filled first name field with 'Manoj' on #first-name
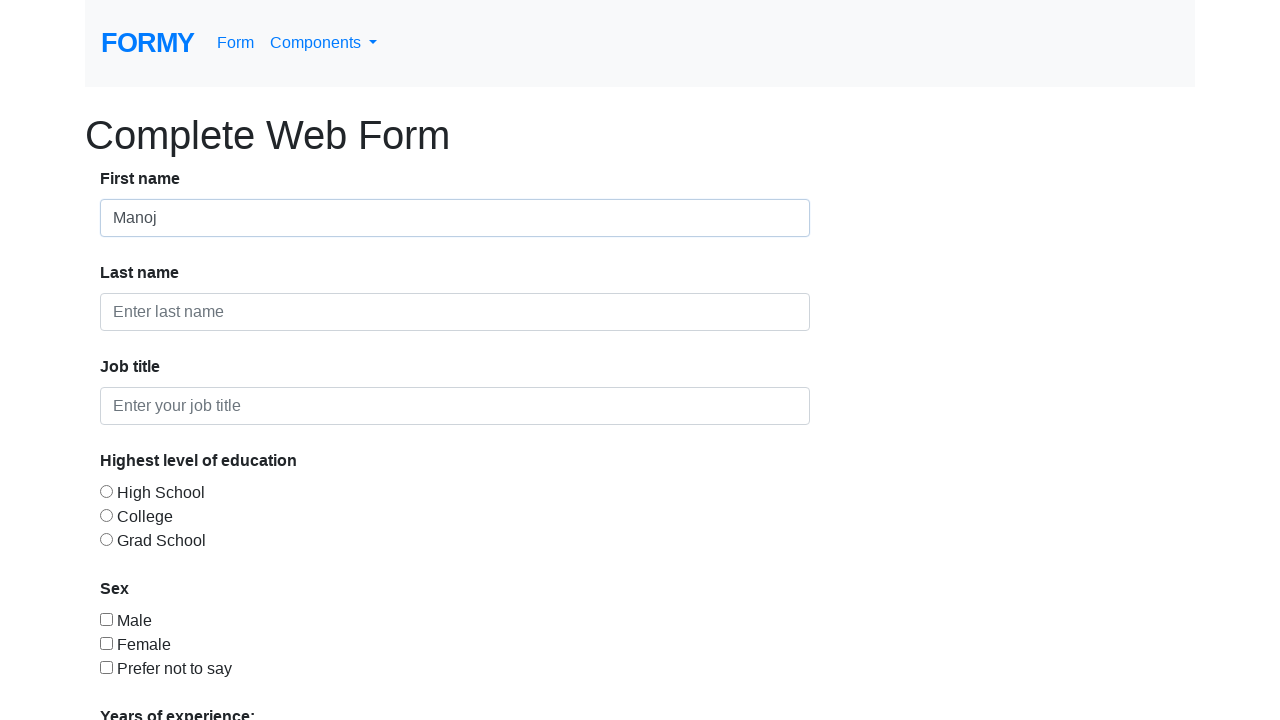

Filled last name field with 'Kumar' on #last-name
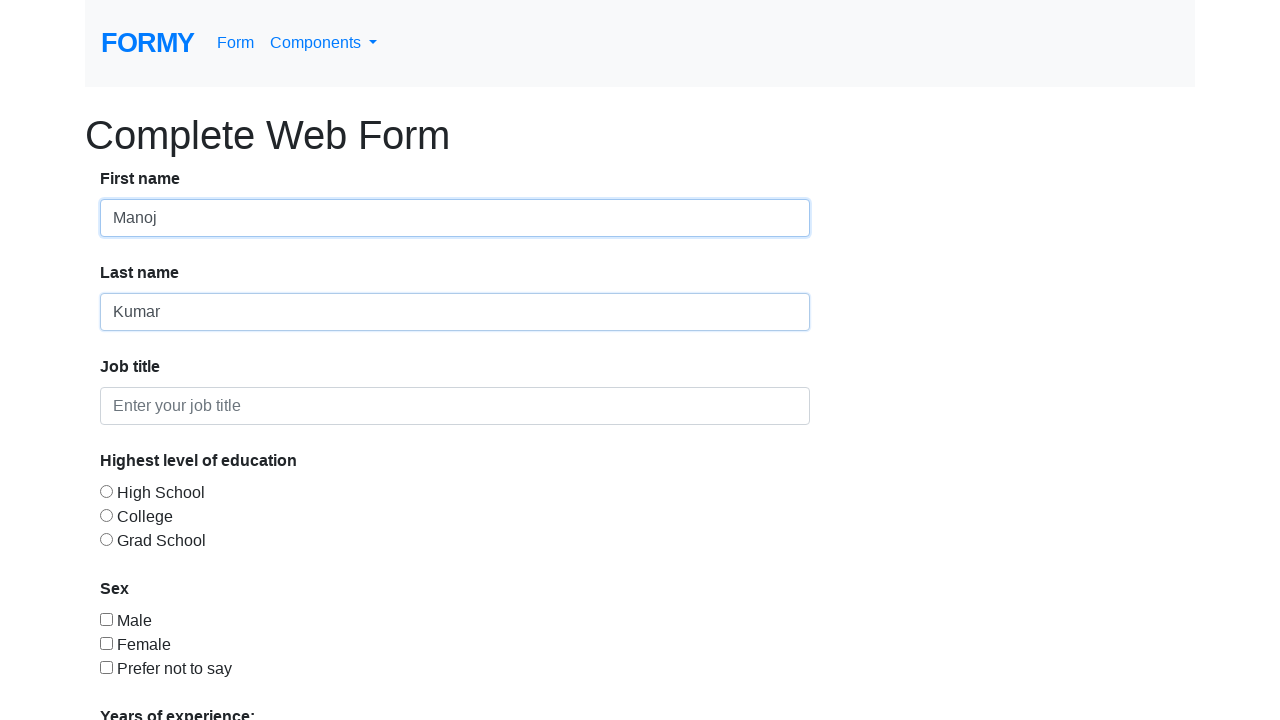

Filled job title field with 'Developer' on #job-title
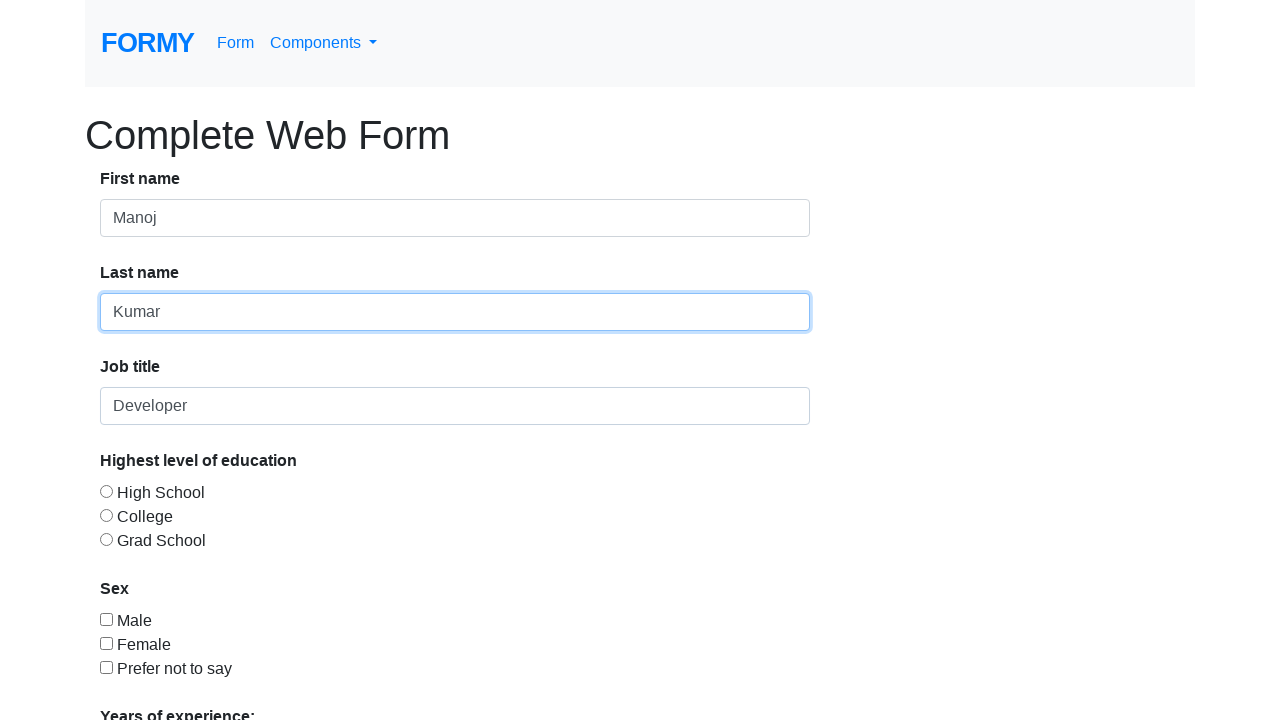

Selected education level (College) at (106, 539) on #radio-button-3
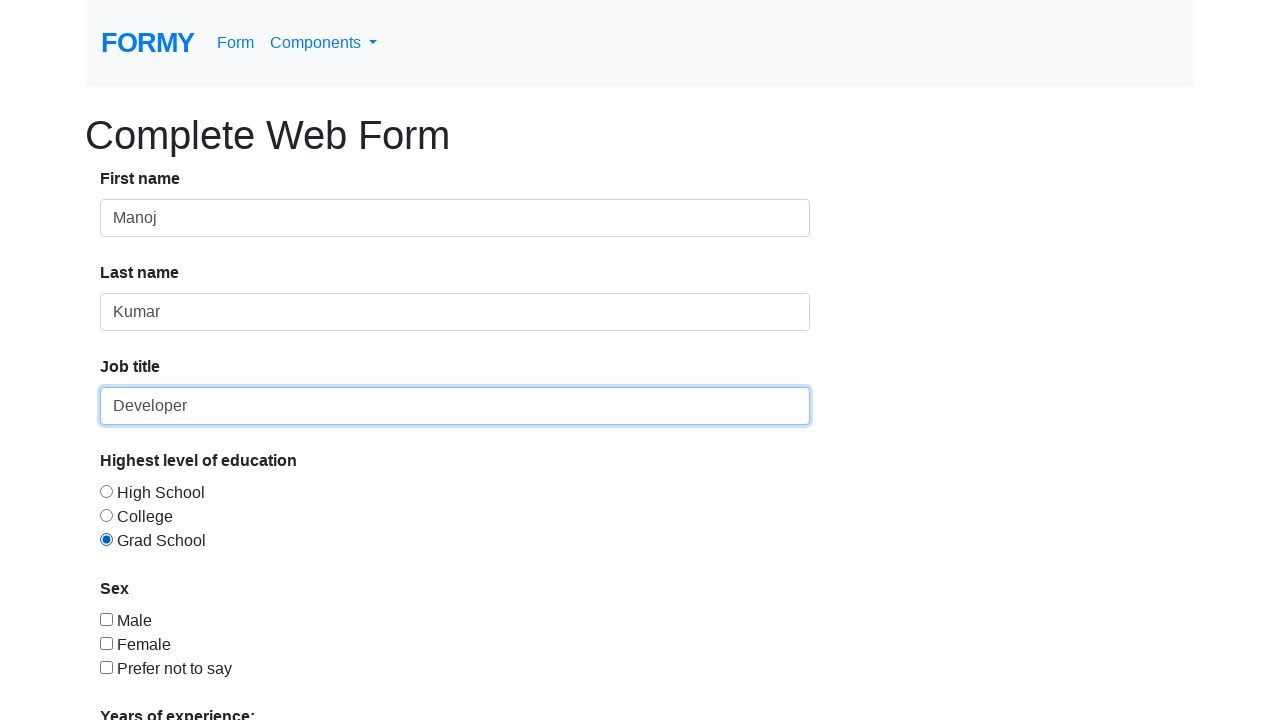

Selected gender checkbox (Male) at (106, 619) on #checkbox-1
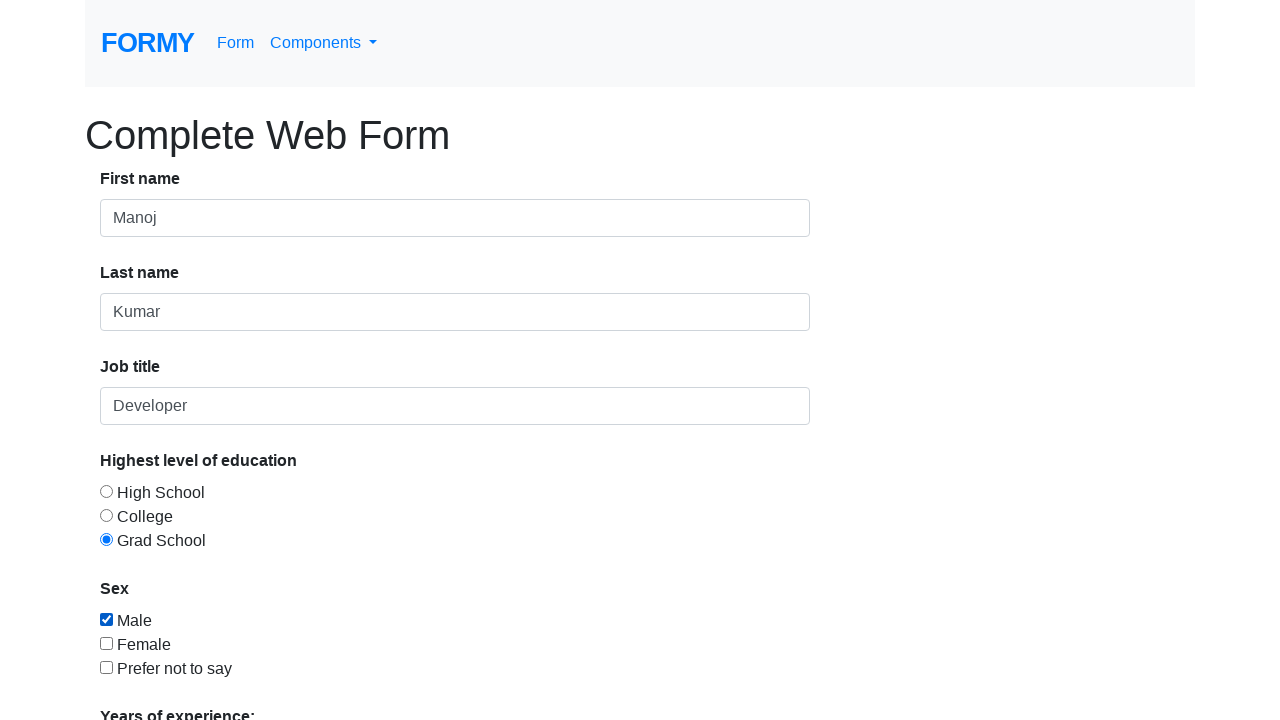

Selected years of experience from dropdown (2 years) on select#select-menu
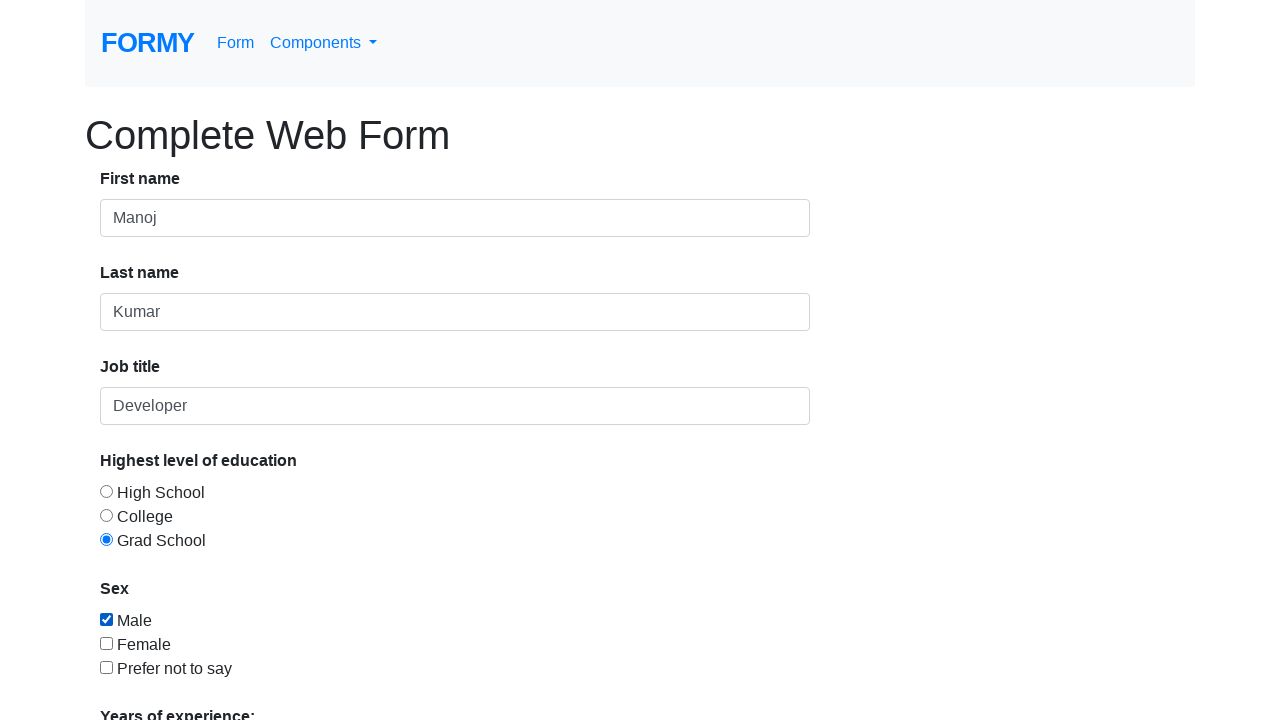

Filled date field with '09/27/18' on #datepicker
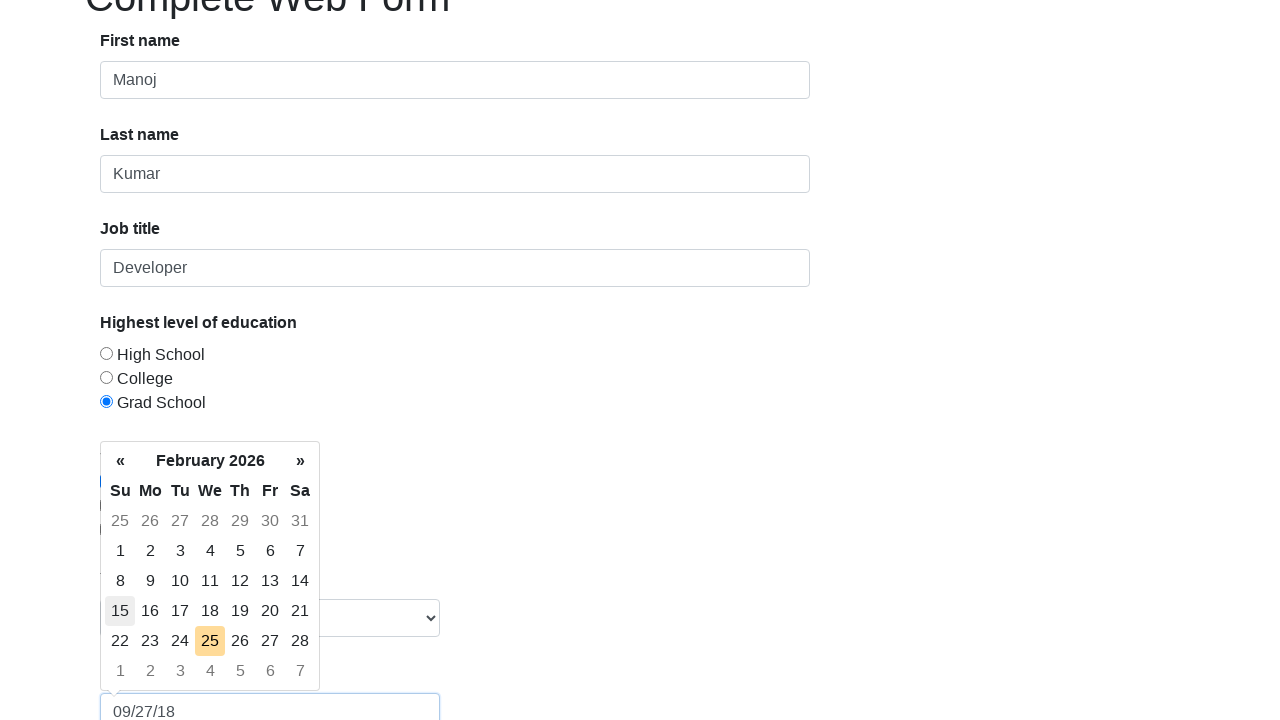

Clicked submit button to submit the form at (148, 680) on .btn.btn-lg.btn-primary
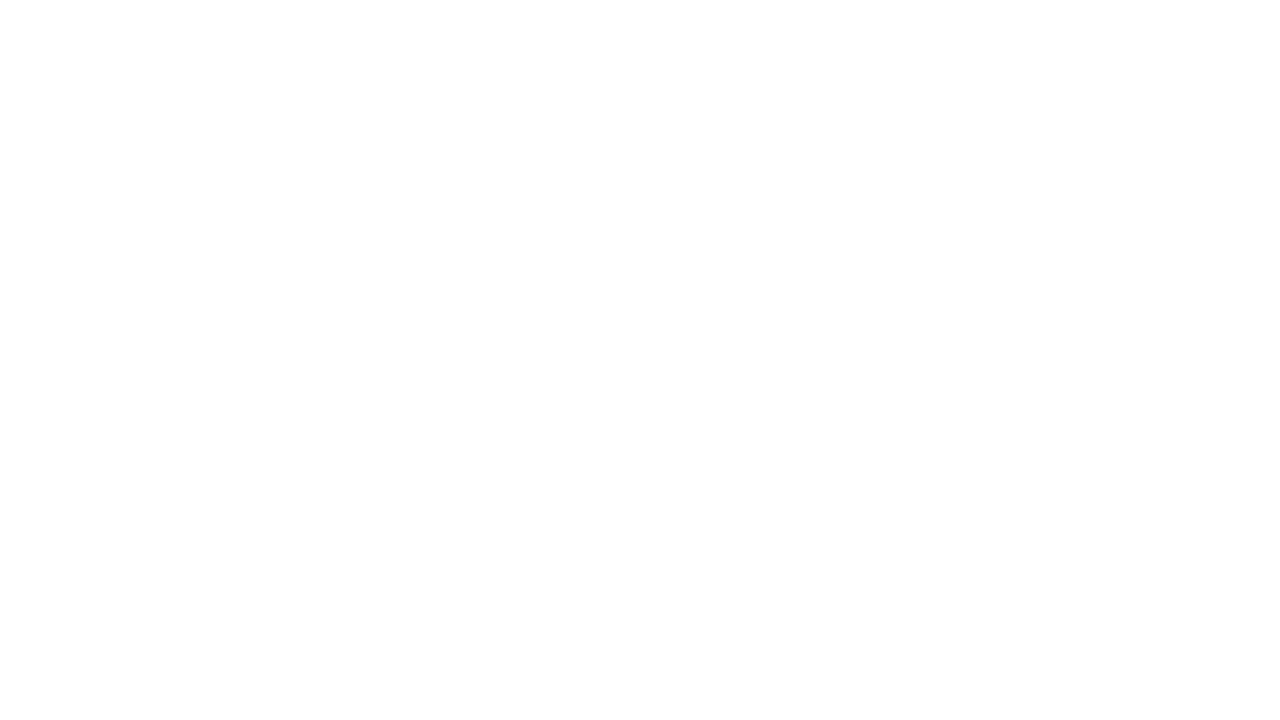

Success alert appeared after form submission
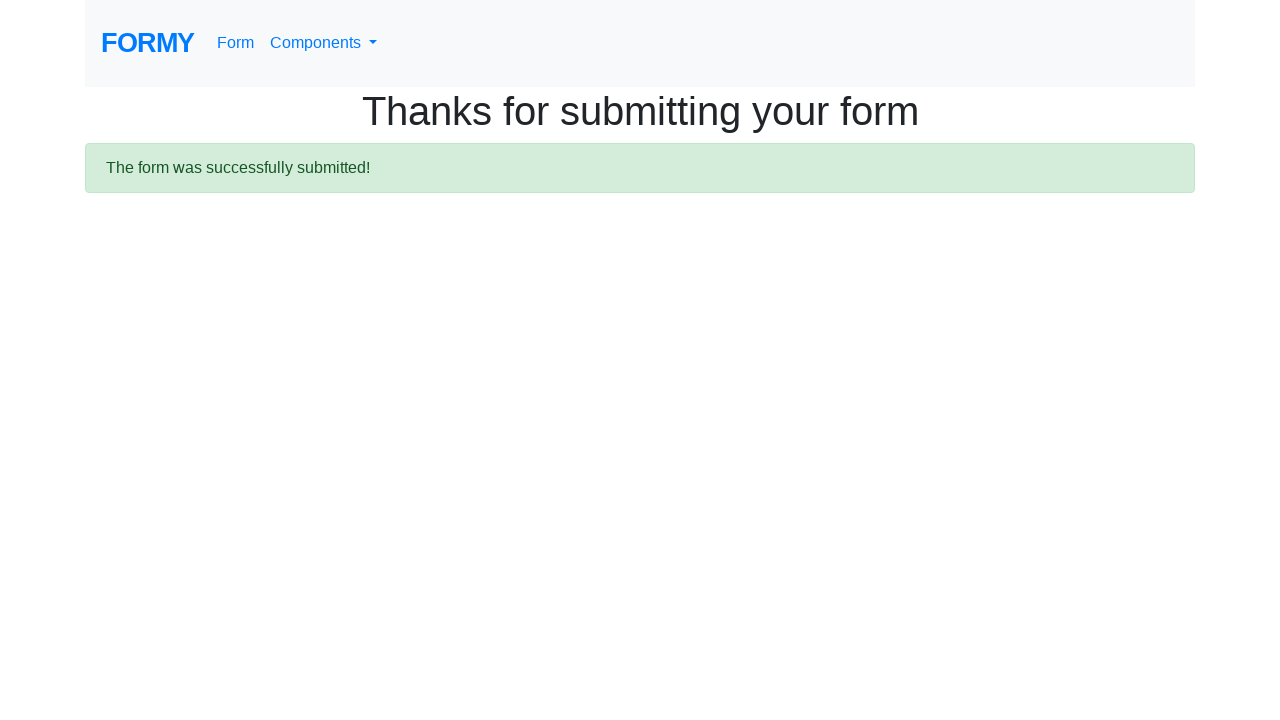

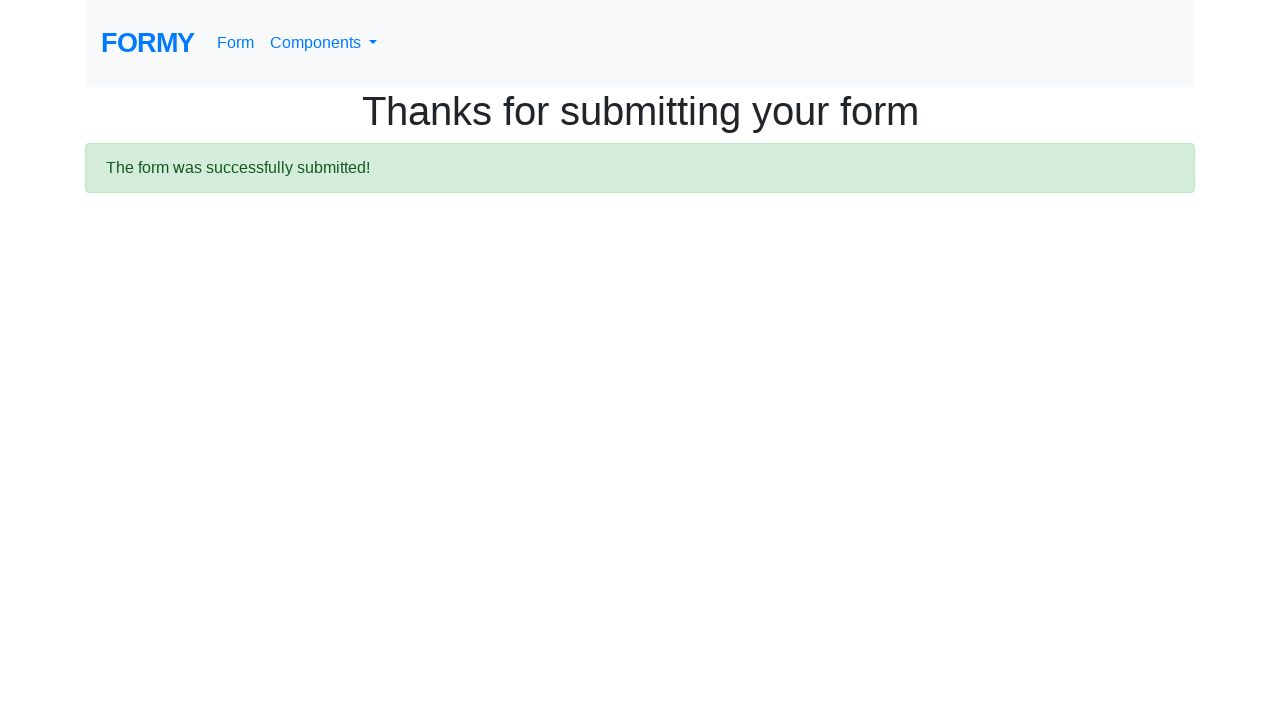